Tests handling a JavaScript confirmation dialog by clicking the confirm button and dismissing the dialog

Starting URL: https://the-internet.herokuapp.com/javascript_alerts

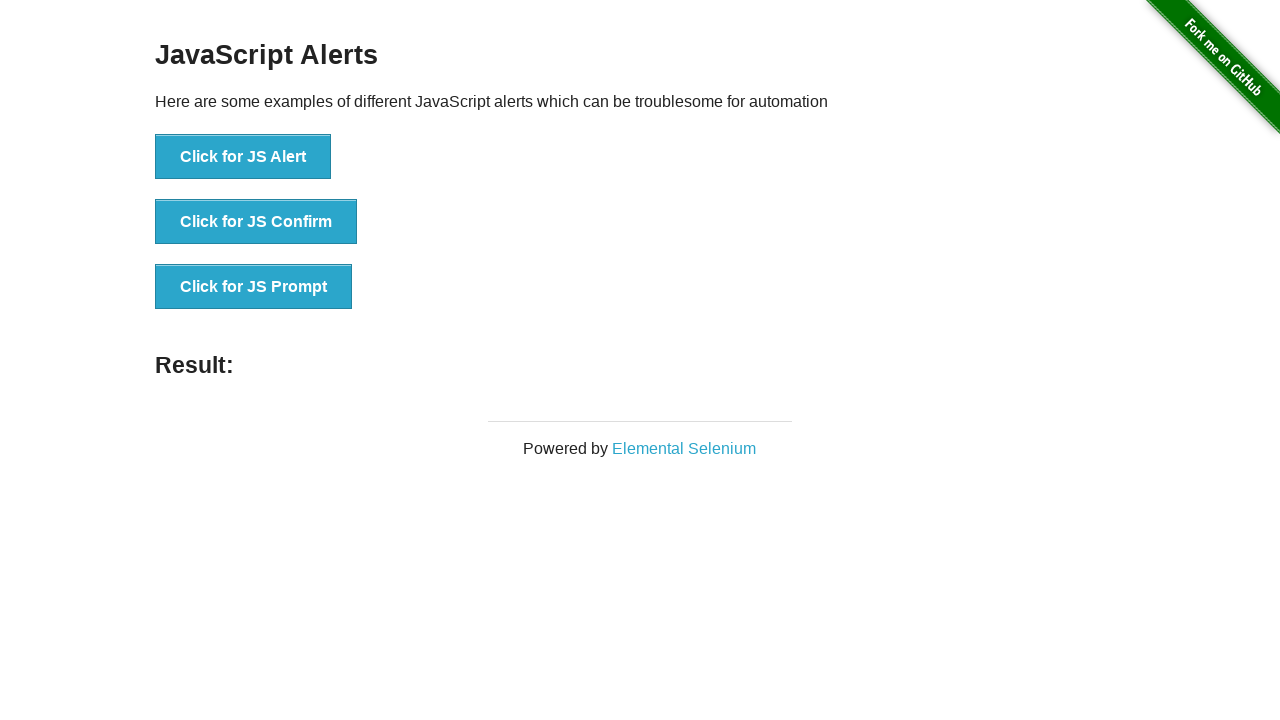

Set up dialog handler to dismiss confirmation alerts
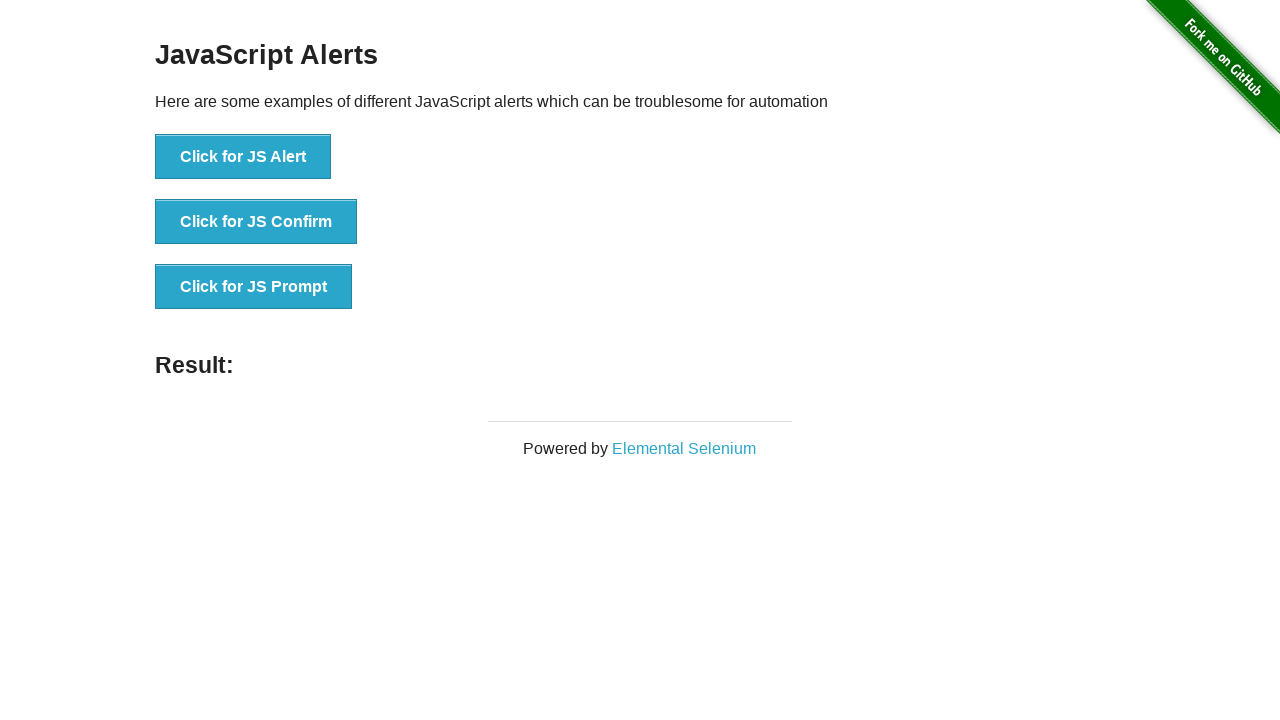

Clicked the 'Click for JS Confirm' button at (256, 222) on button:has-text('Click for JS Confirm')
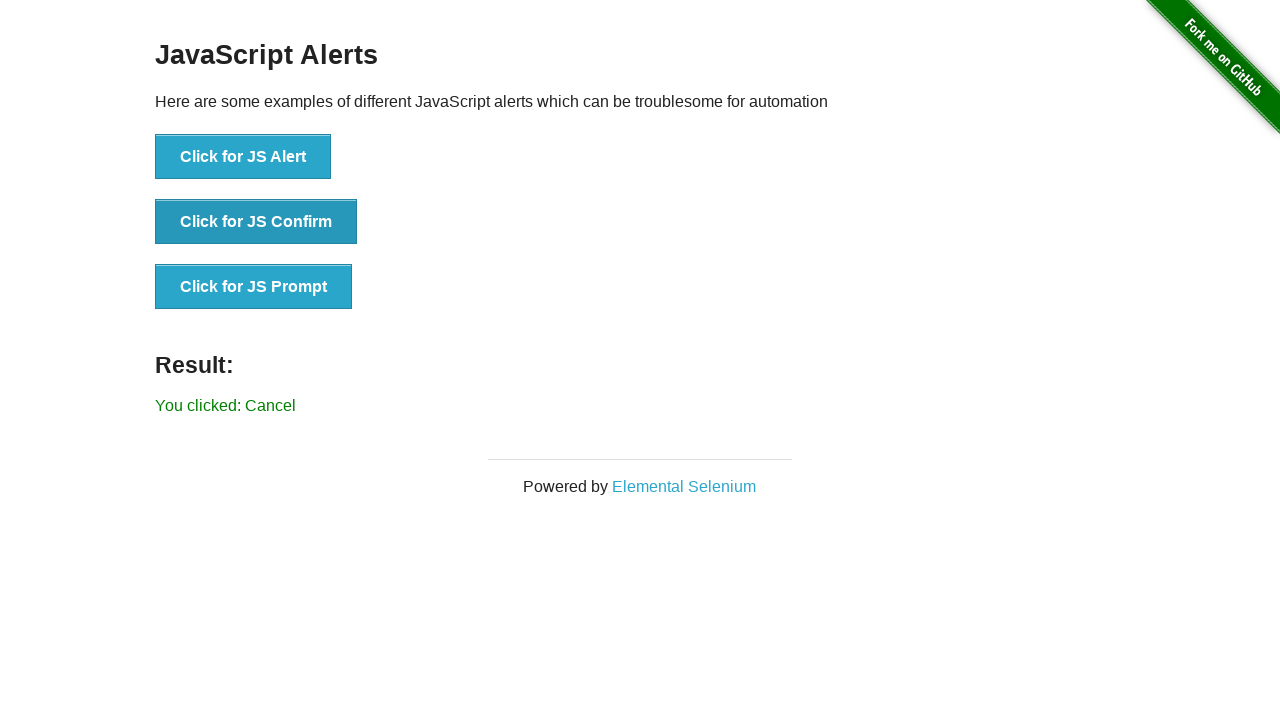

Confirmed that dialog was dismissed and result shows 'You clicked: Cancel'
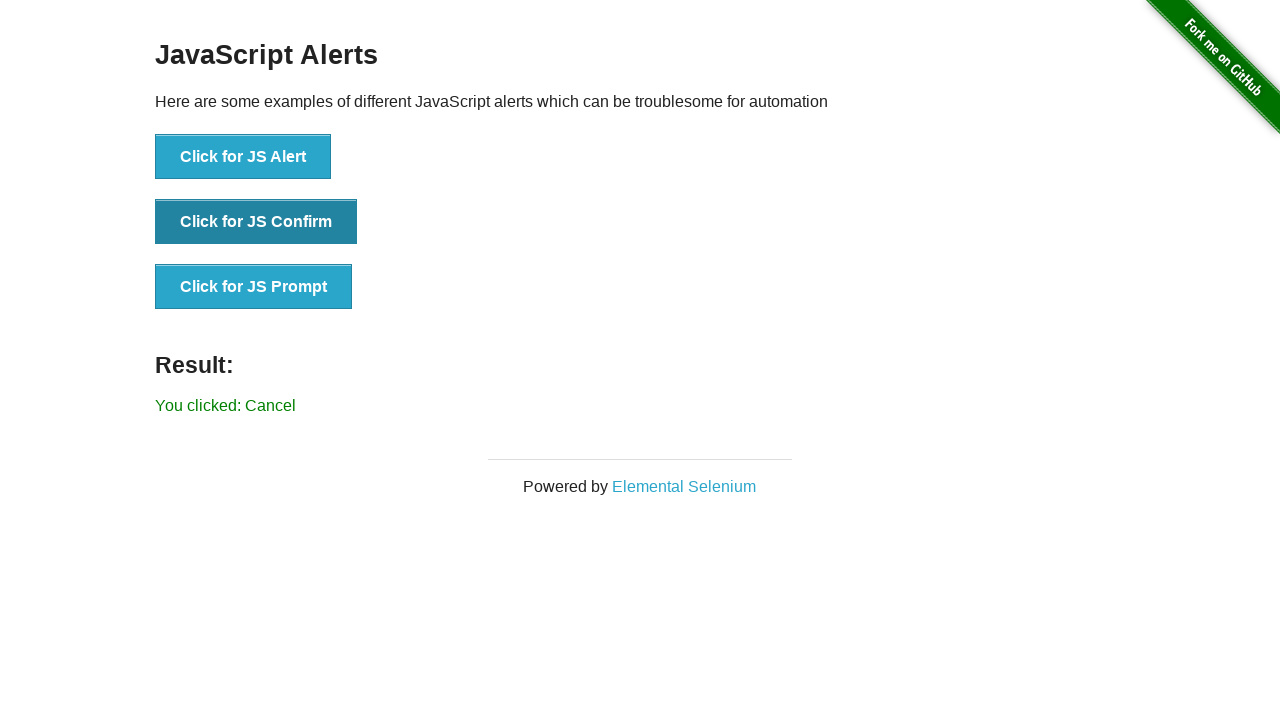

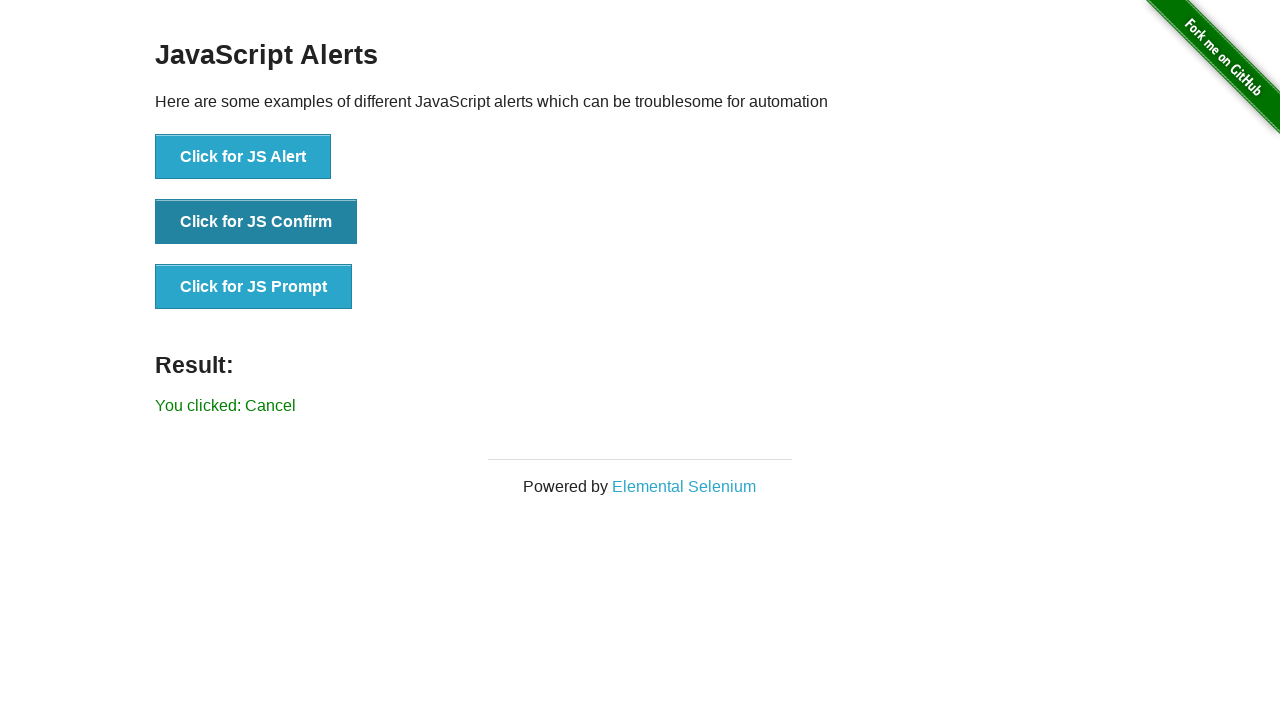